Tests the search functionality on va2am.cesnet.cz by entering a bogus search term to verify warning appears, then a valid search term to verify no warning.

Starting URL: https://va2am.cesnet.cz

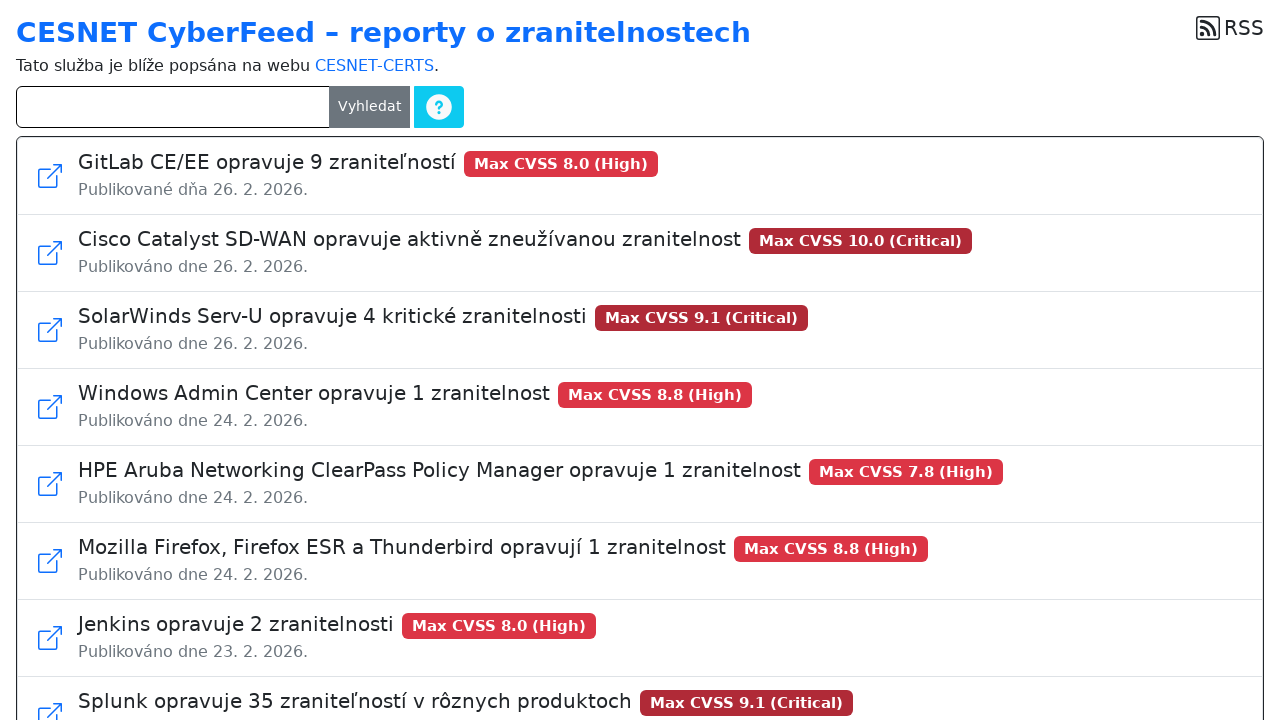

Navigated to va2am.cesnet.cz homepage
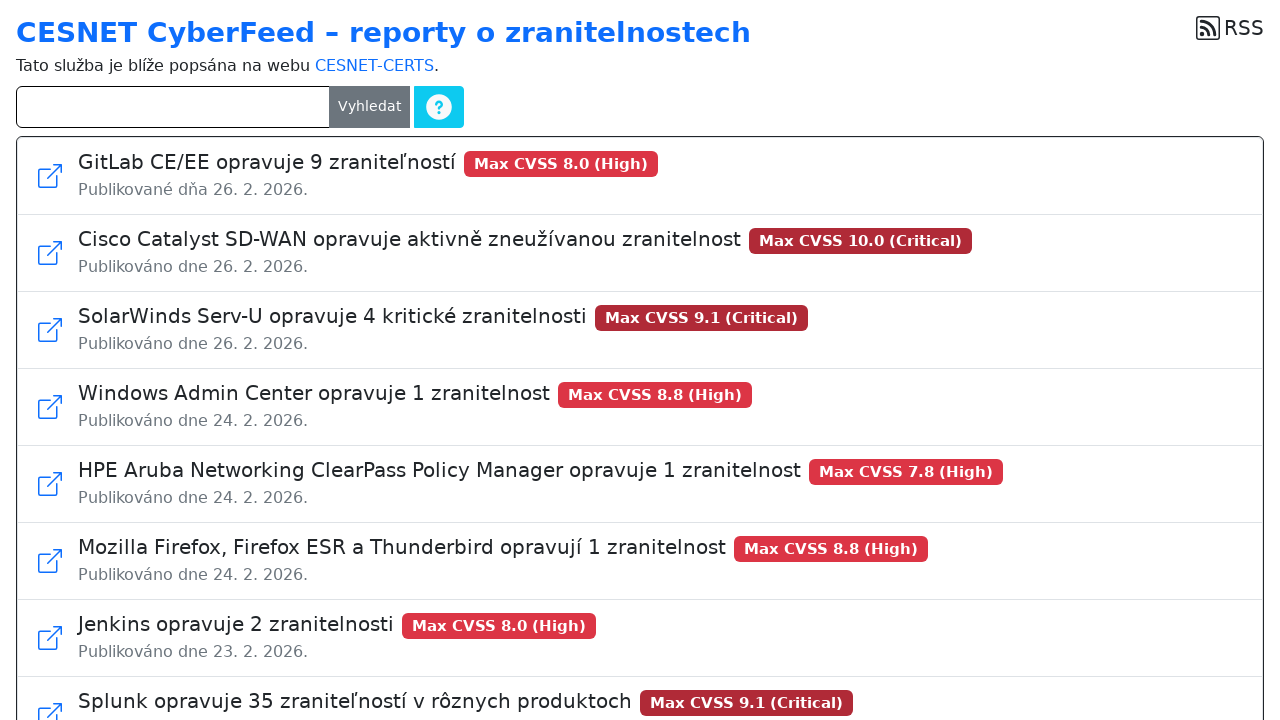

Filled search field with bogus term 'bwefijnbEwfeEWFE' on internal:role=textbox
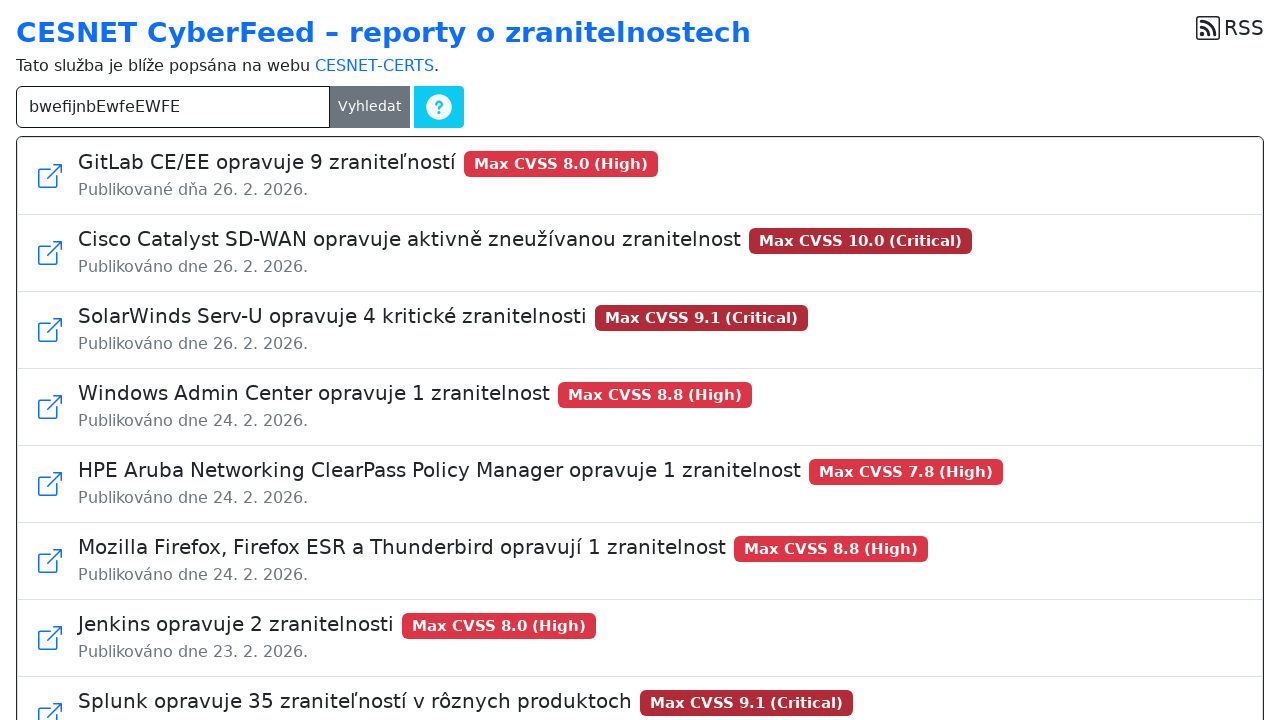

Clicked submit button to search with bogus term at (370, 107) on [type=submit]
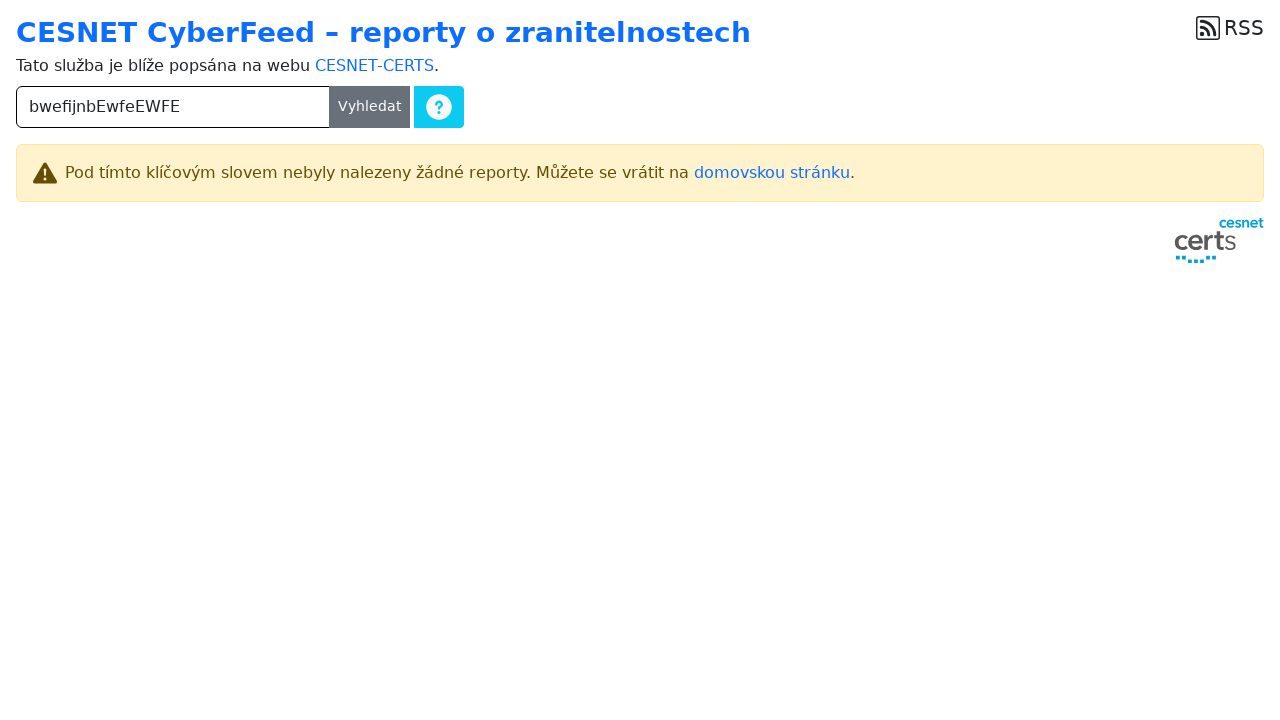

Warning message appeared for bogus search term
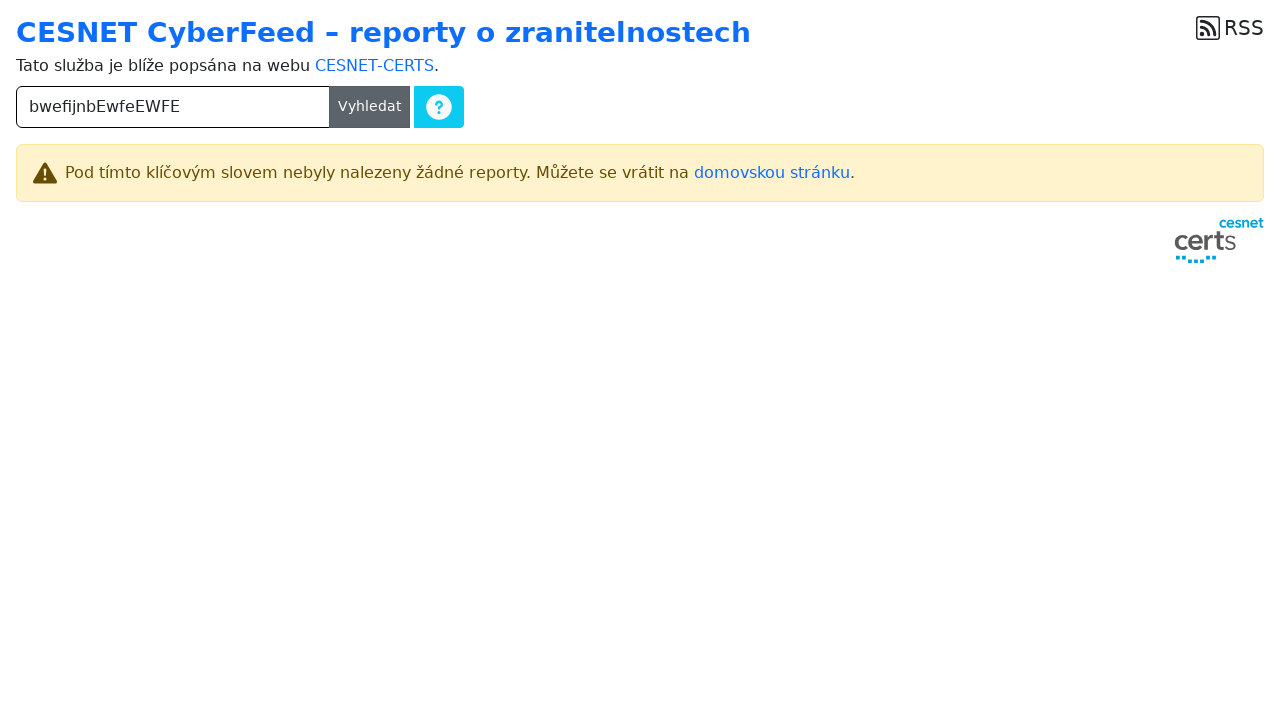

Filled search field with valid term 'Medium' on internal:role=textbox
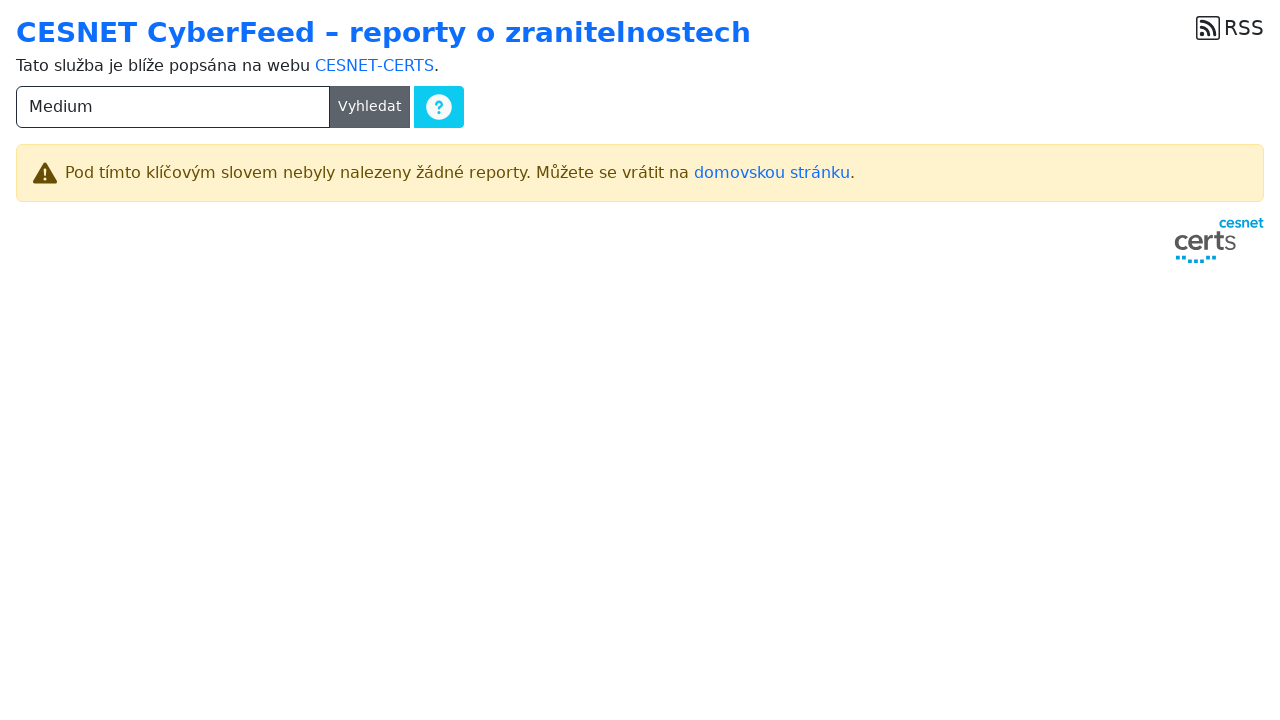

Clicked submit button to search with valid term at (370, 107) on [type=submit]
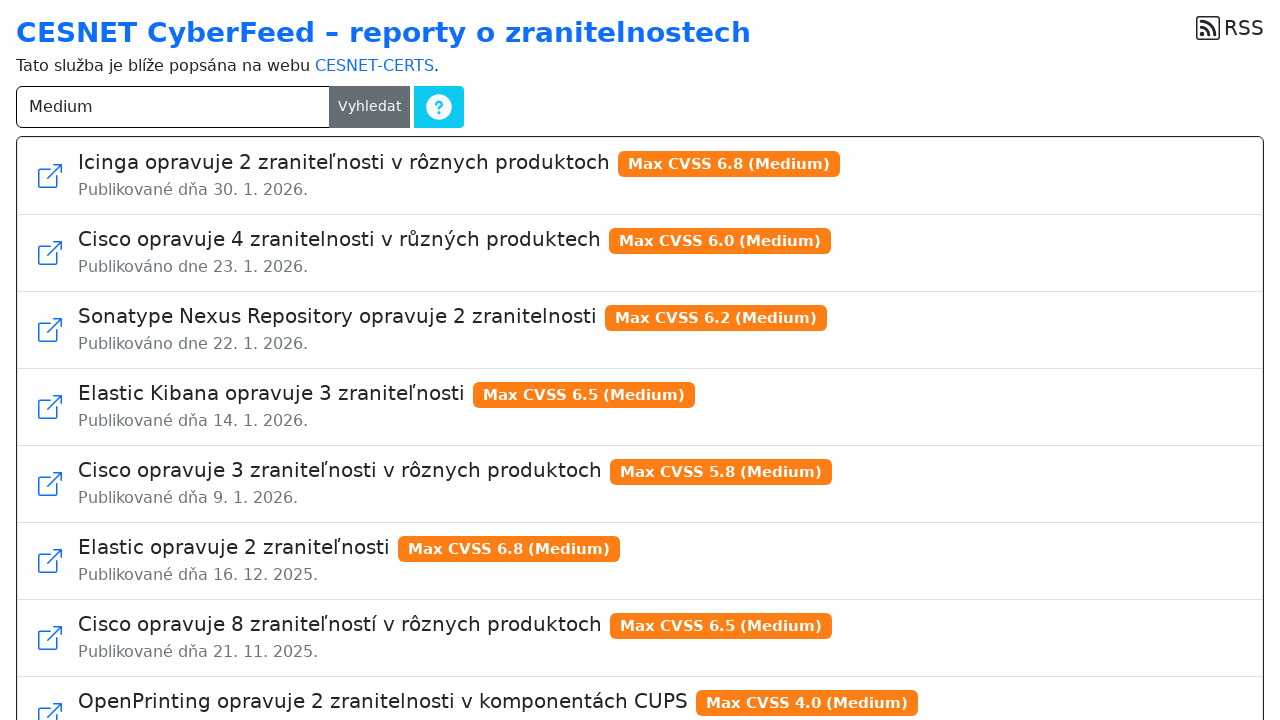

Page loaded successfully with search results for 'Medium'
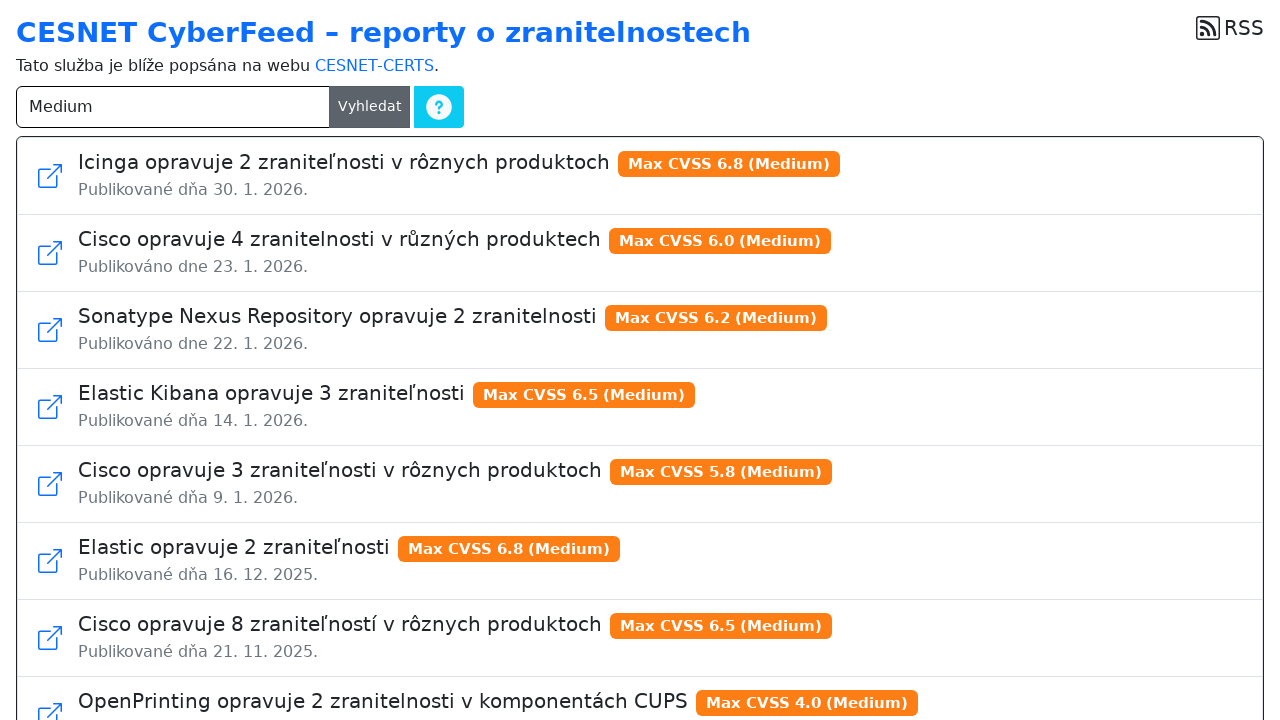

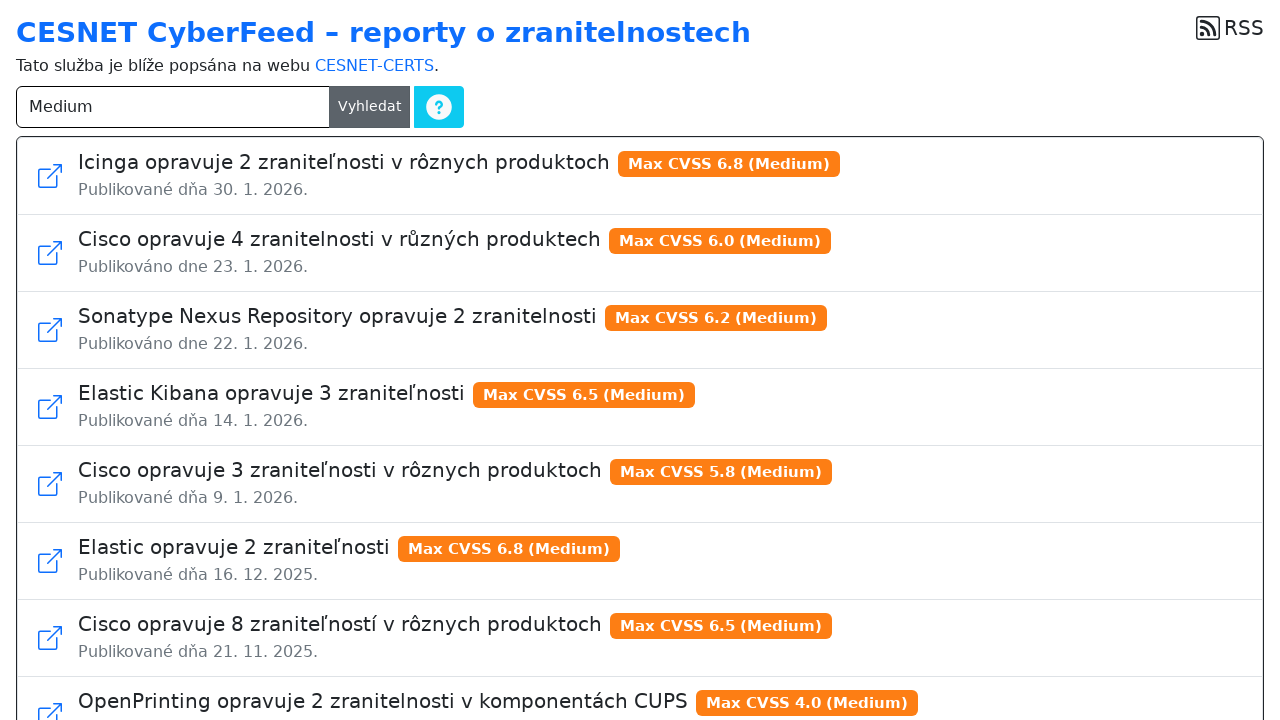